Tests double-clicking a button and verifying the double click message appears

Starting URL: https://demoqa.com/buttons

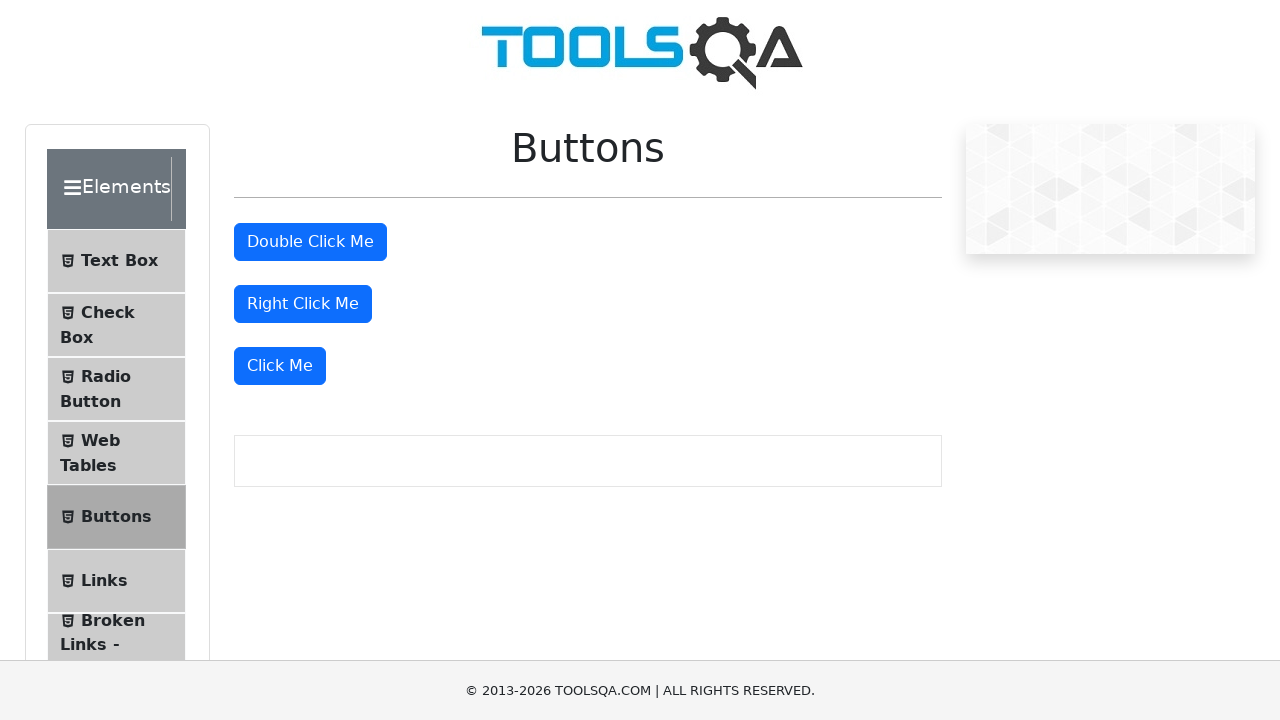

Scrolled double-click button into view
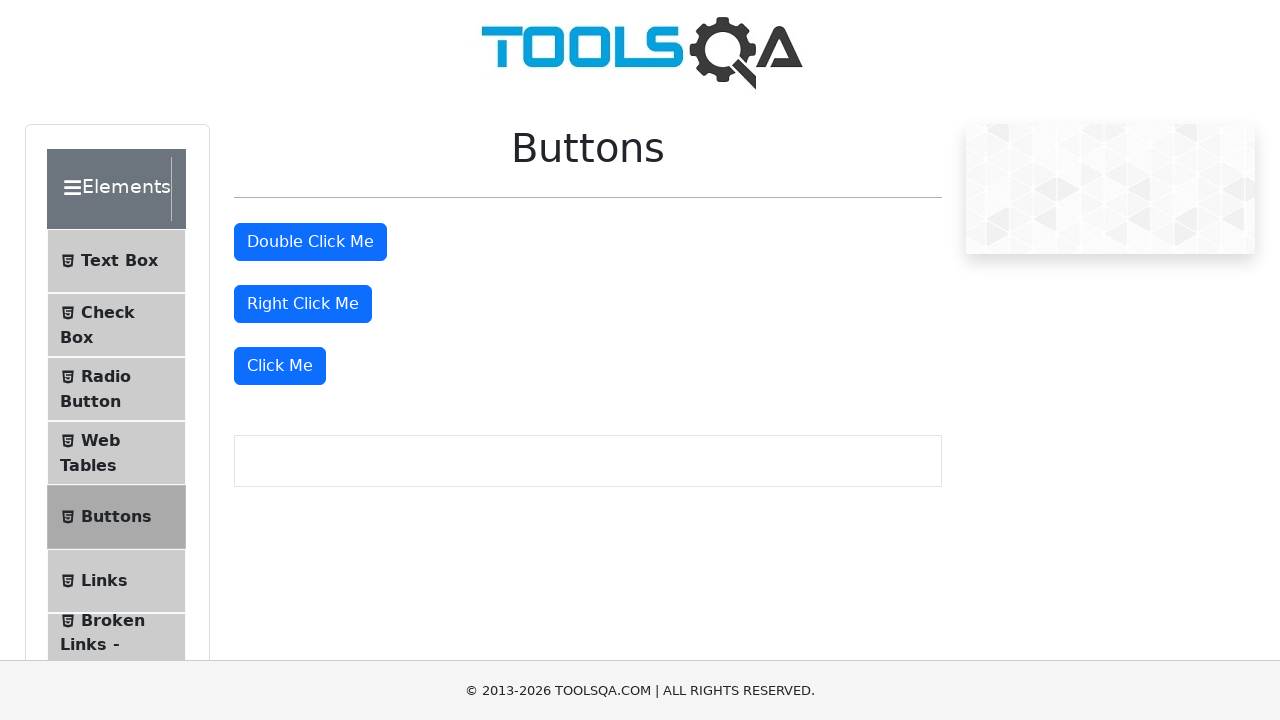

Double-clicked the button at (310, 242) on #doubleClickBtn
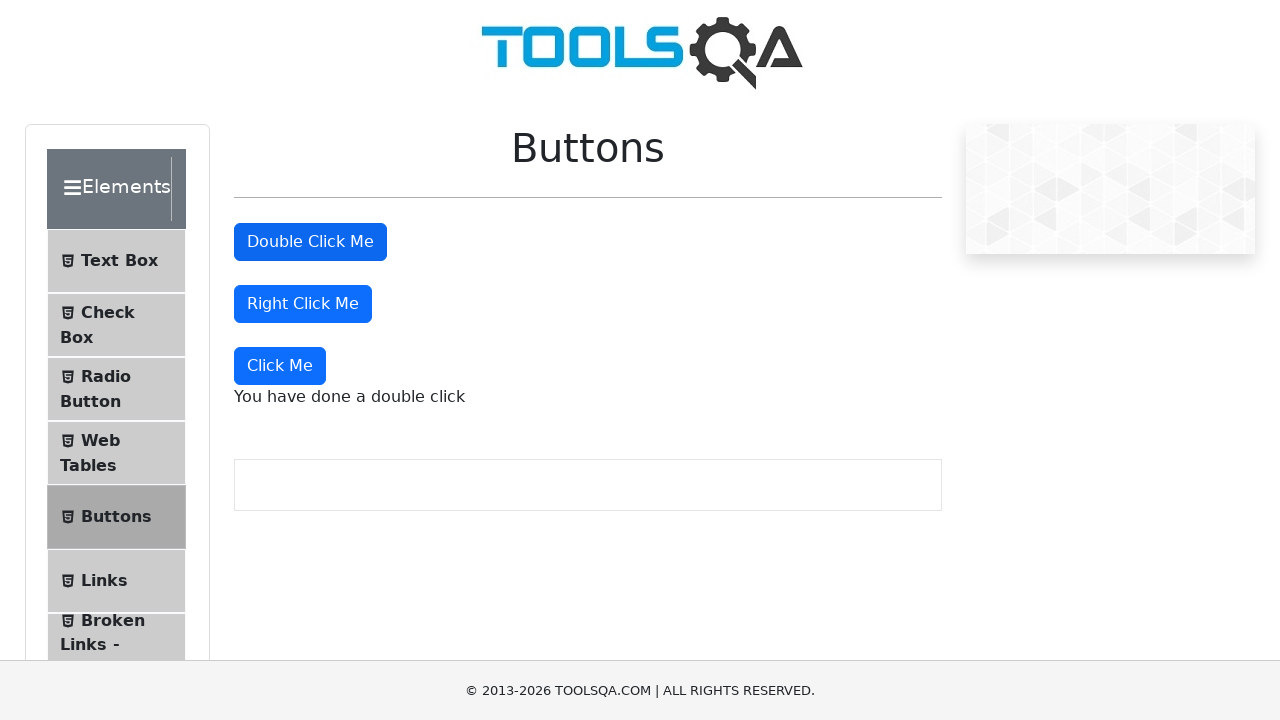

Double-click message appeared
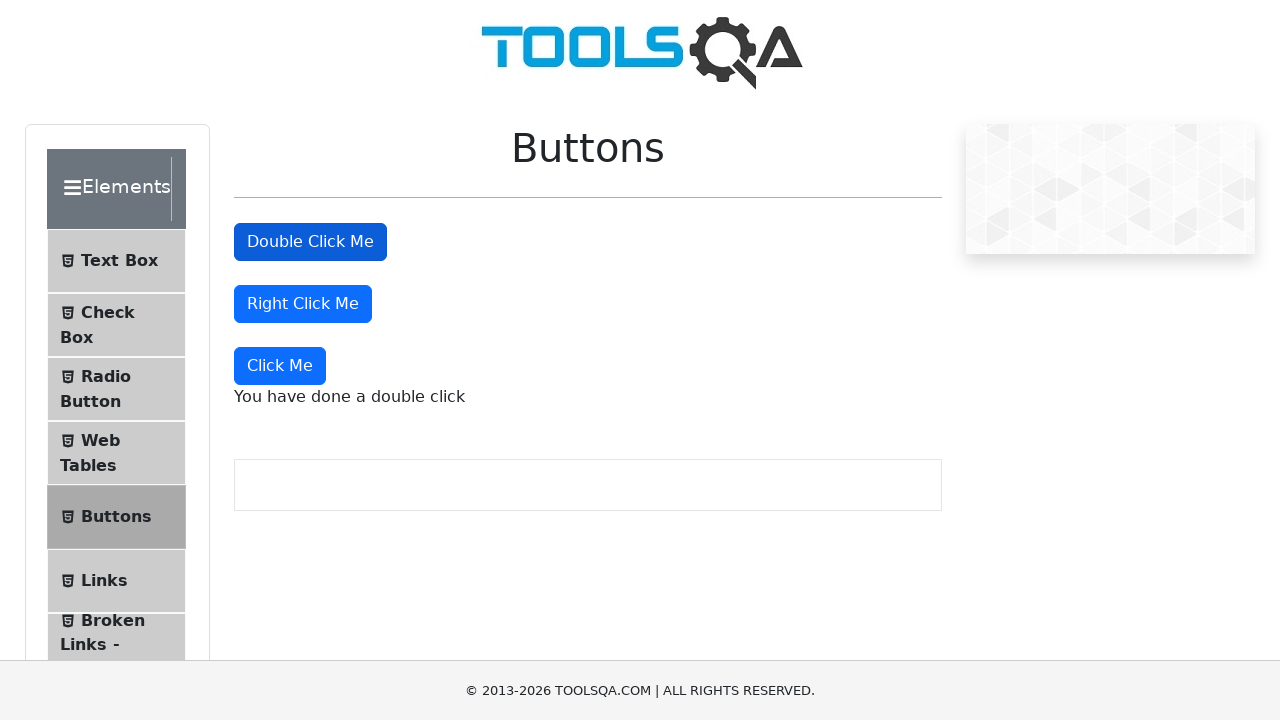

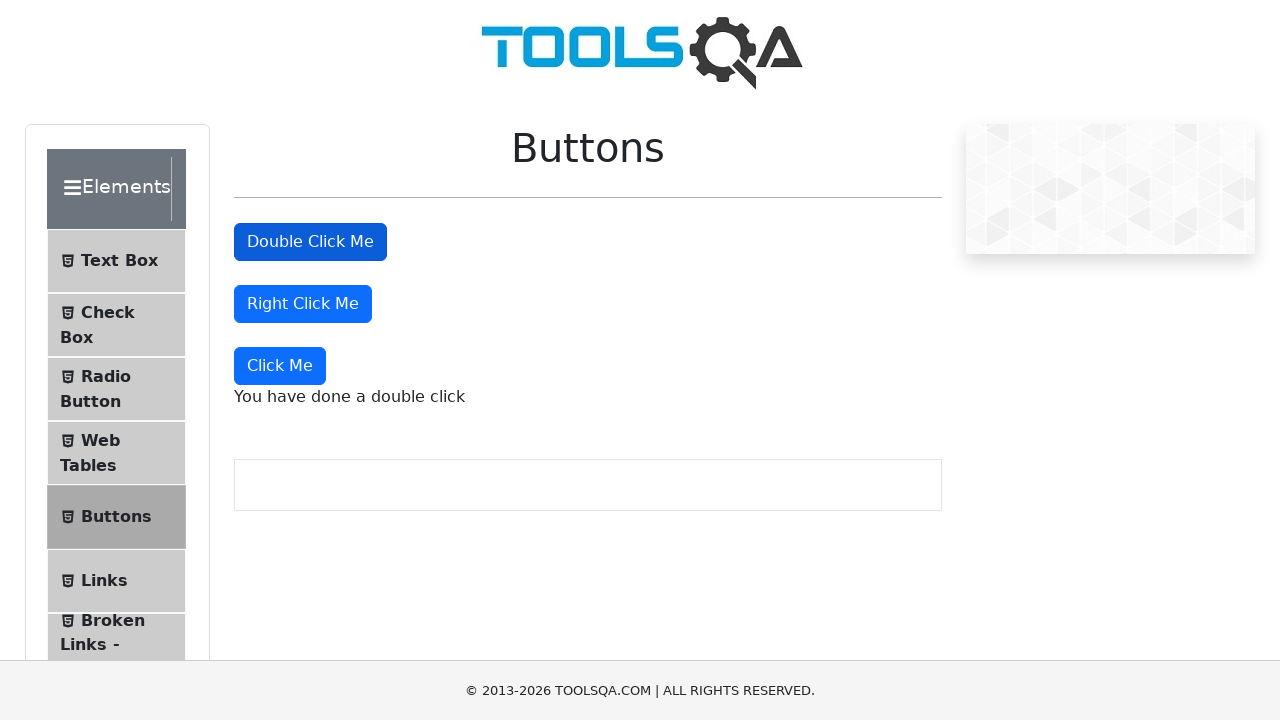